Tests calculator error handling by entering invalid input and verifying the result shows invalid input message

Starting URL: https://calculatorhtml.onrender.com/

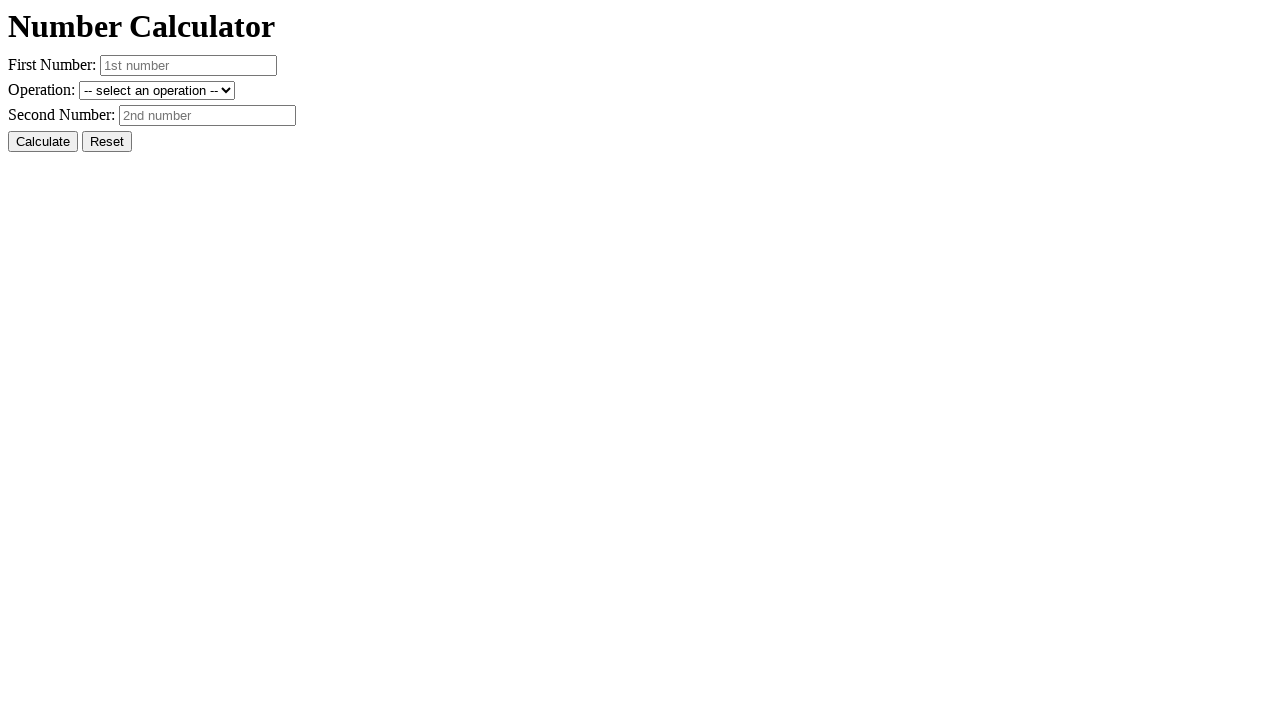

Navigated to calculator application
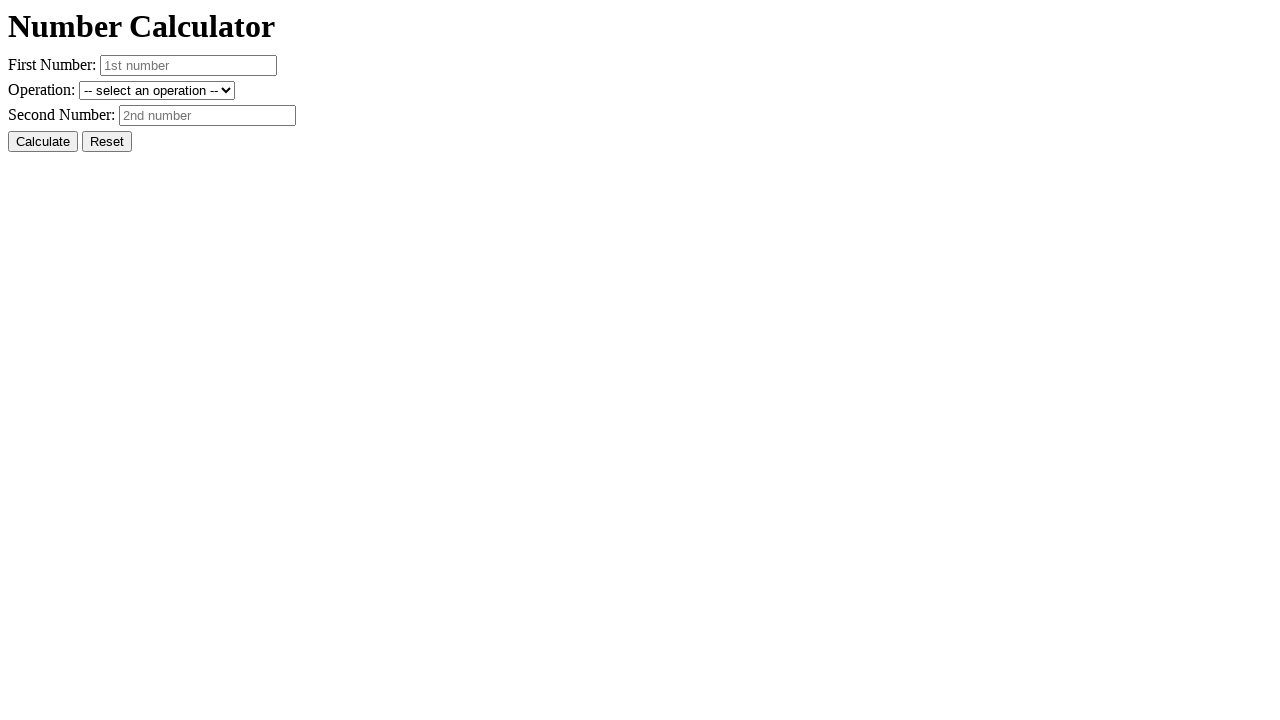

Clicked reset button to clear previous values at (107, 142) on #resetButton
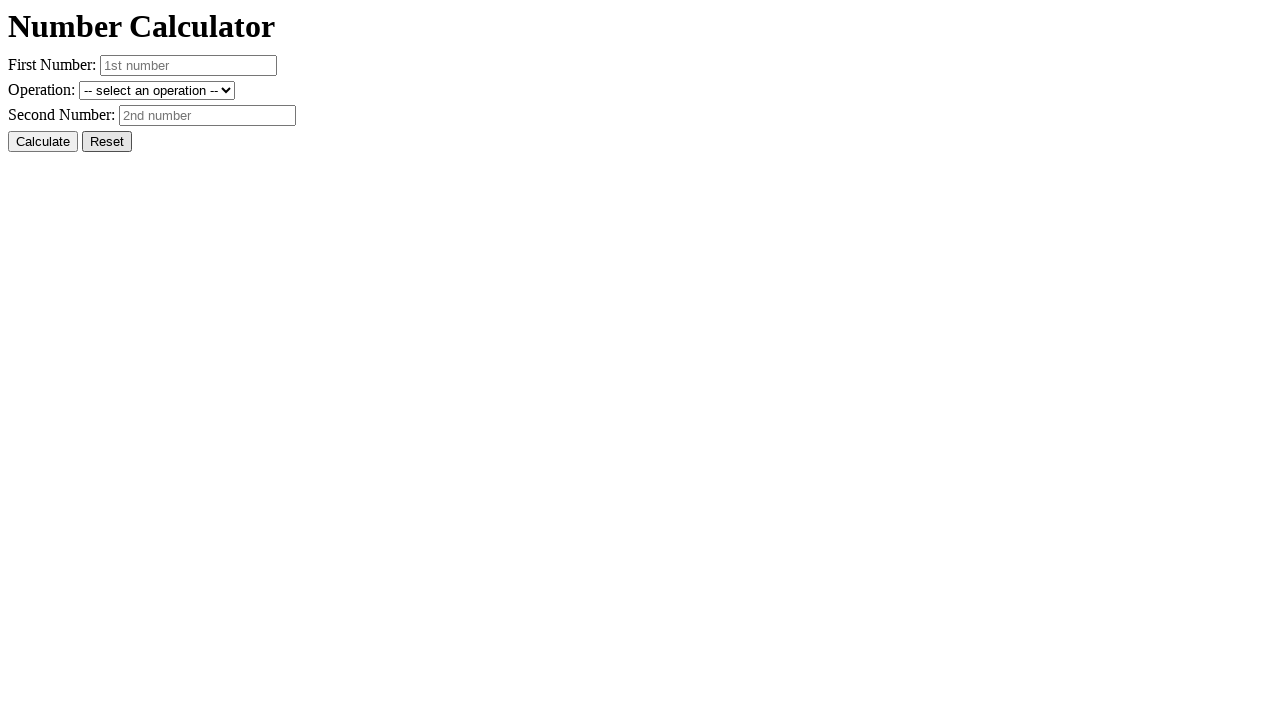

Entered 'invalid' in first number field on #number1
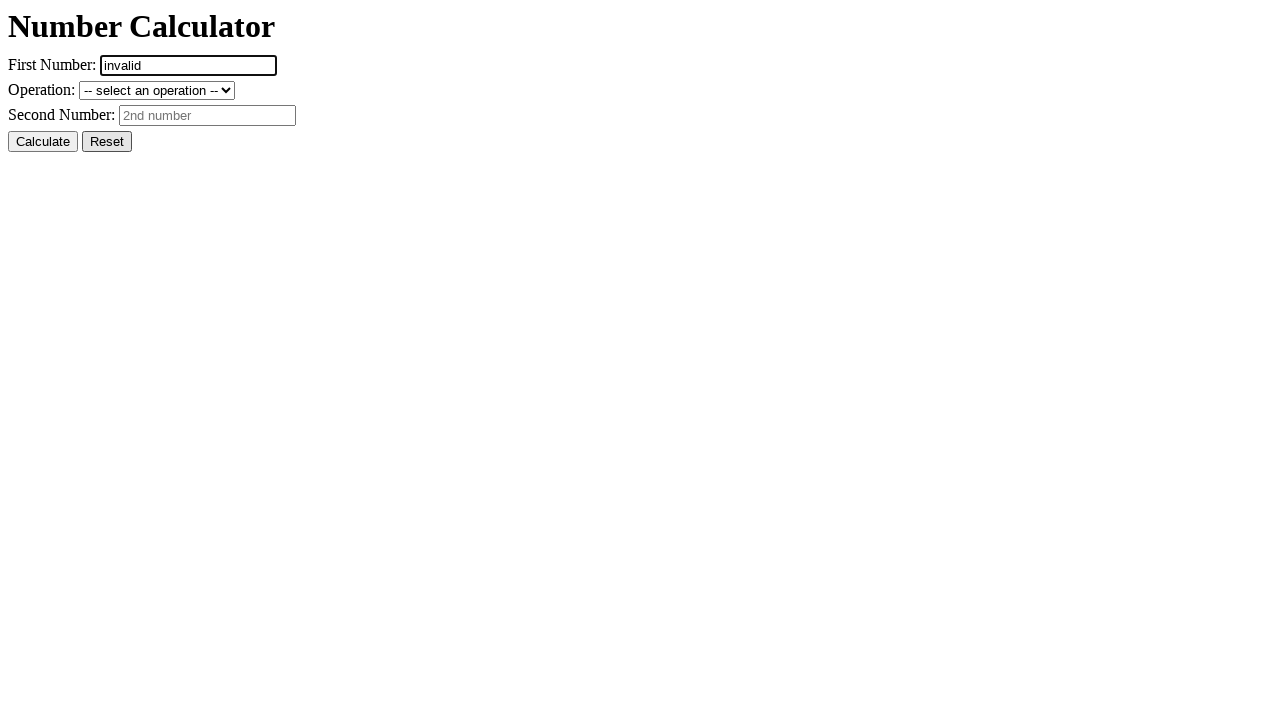

Selected addition operation from dropdown on #operation
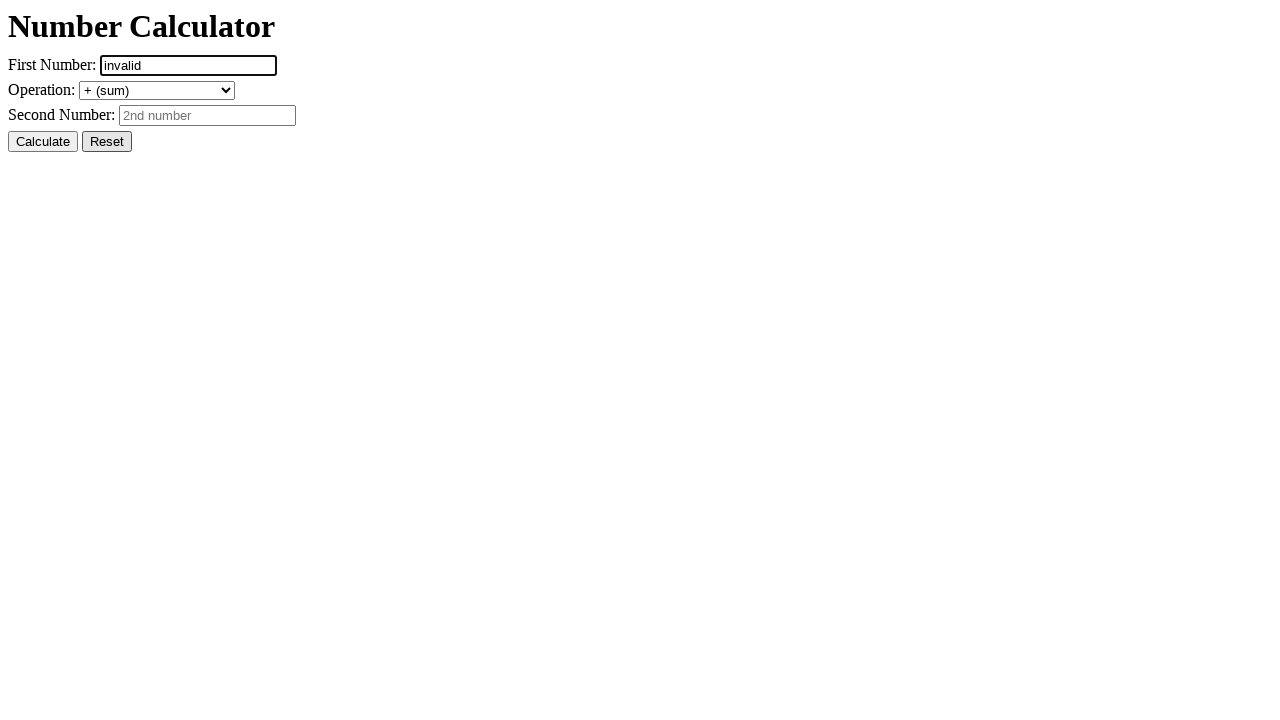

Entered '10' in second number field on #number2
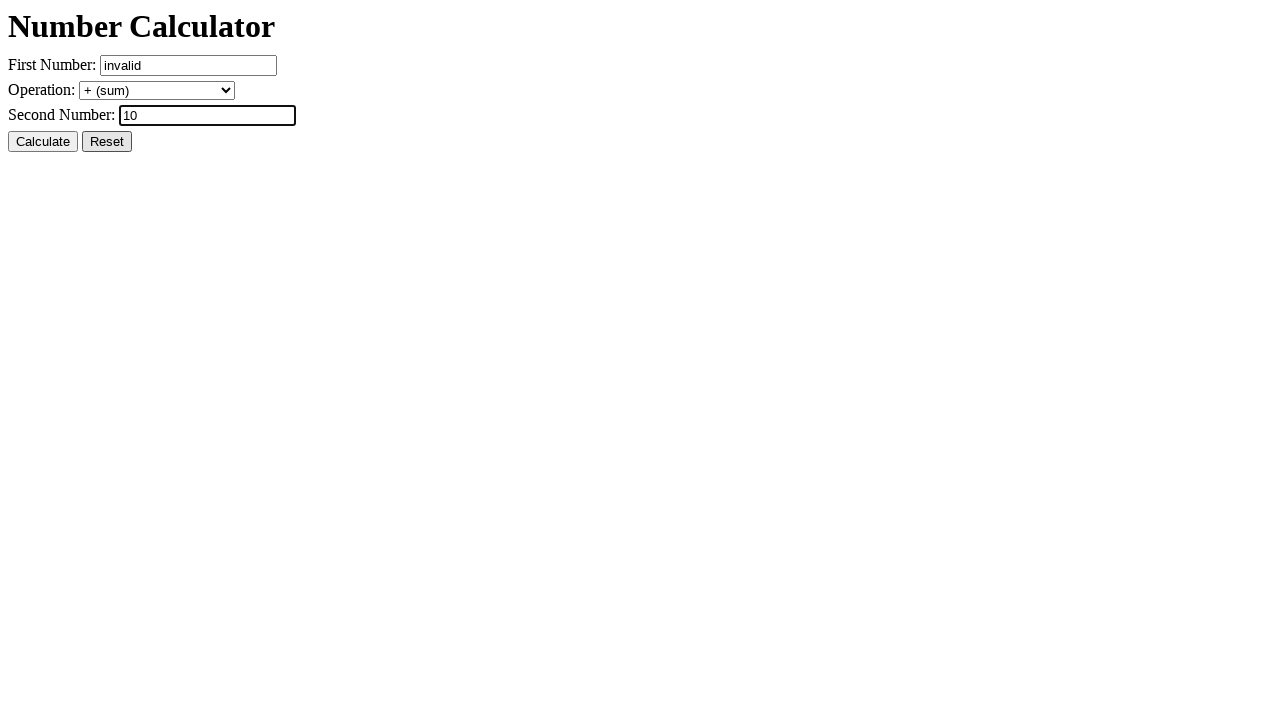

Clicked calculate button to process invalid input at (43, 142) on #calcButton
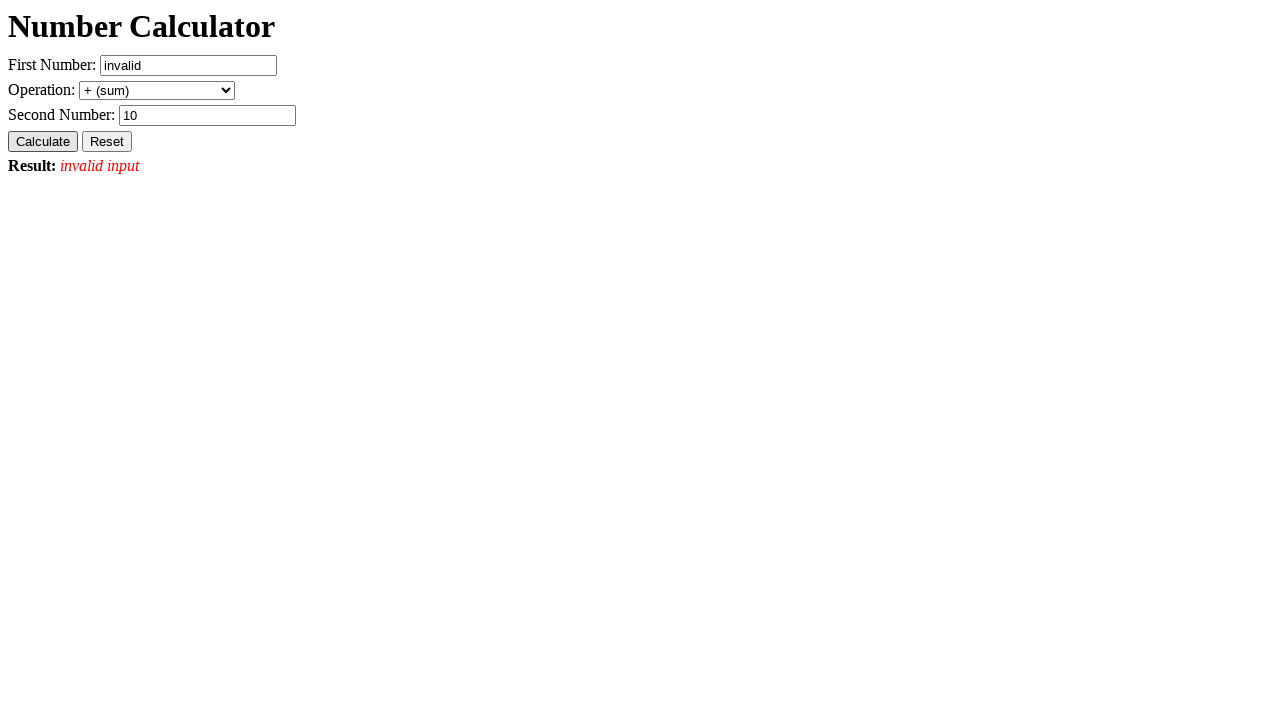

Result element loaded after calculation
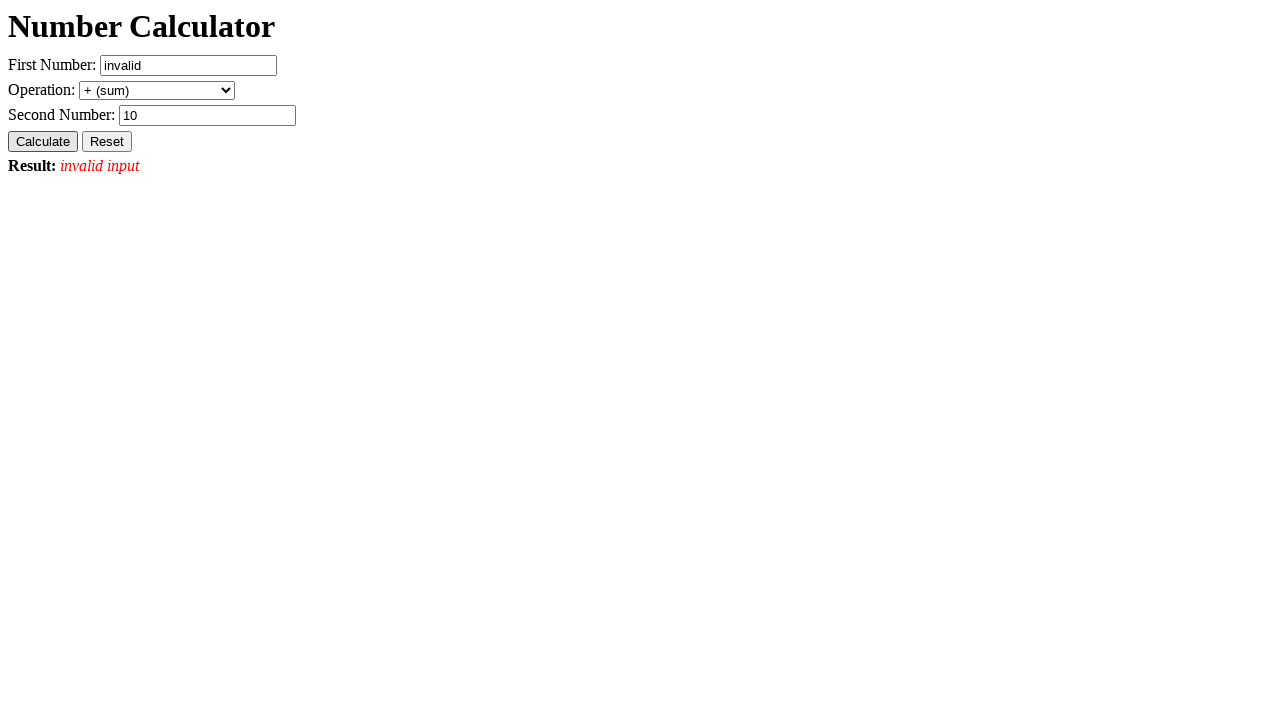

Verified result shows error message for invalid input: 'Result: invalid input'
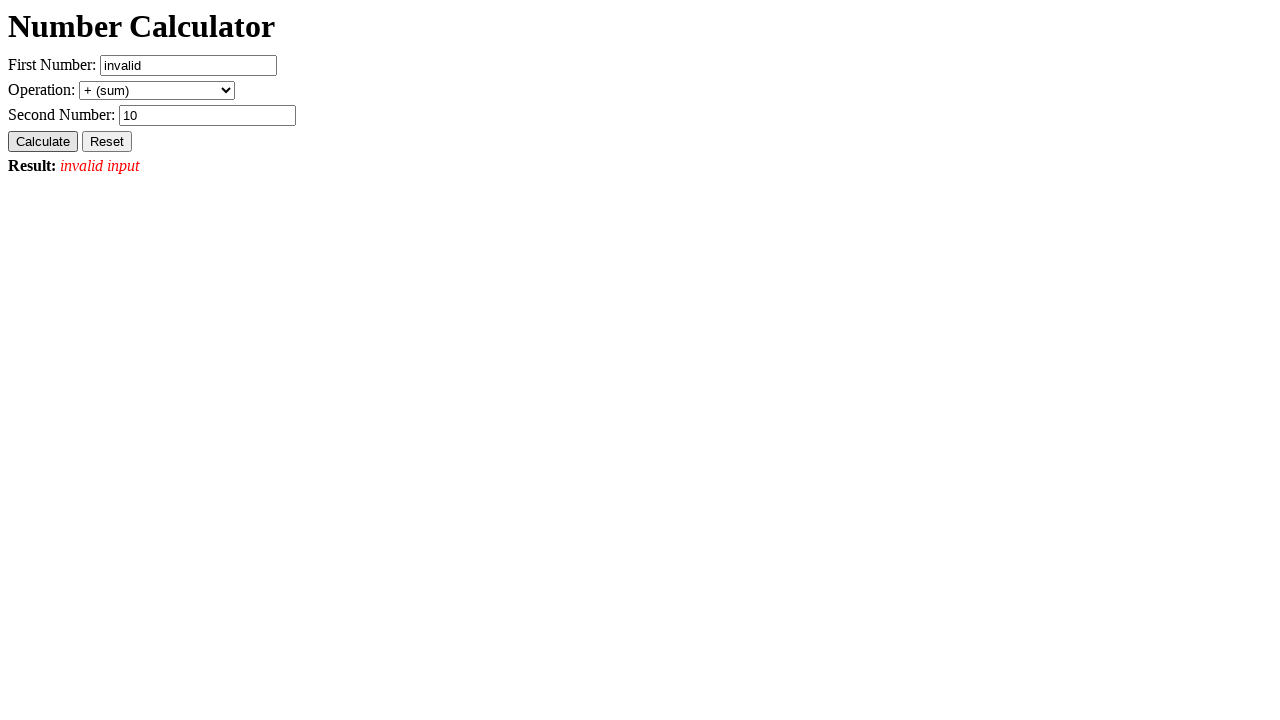

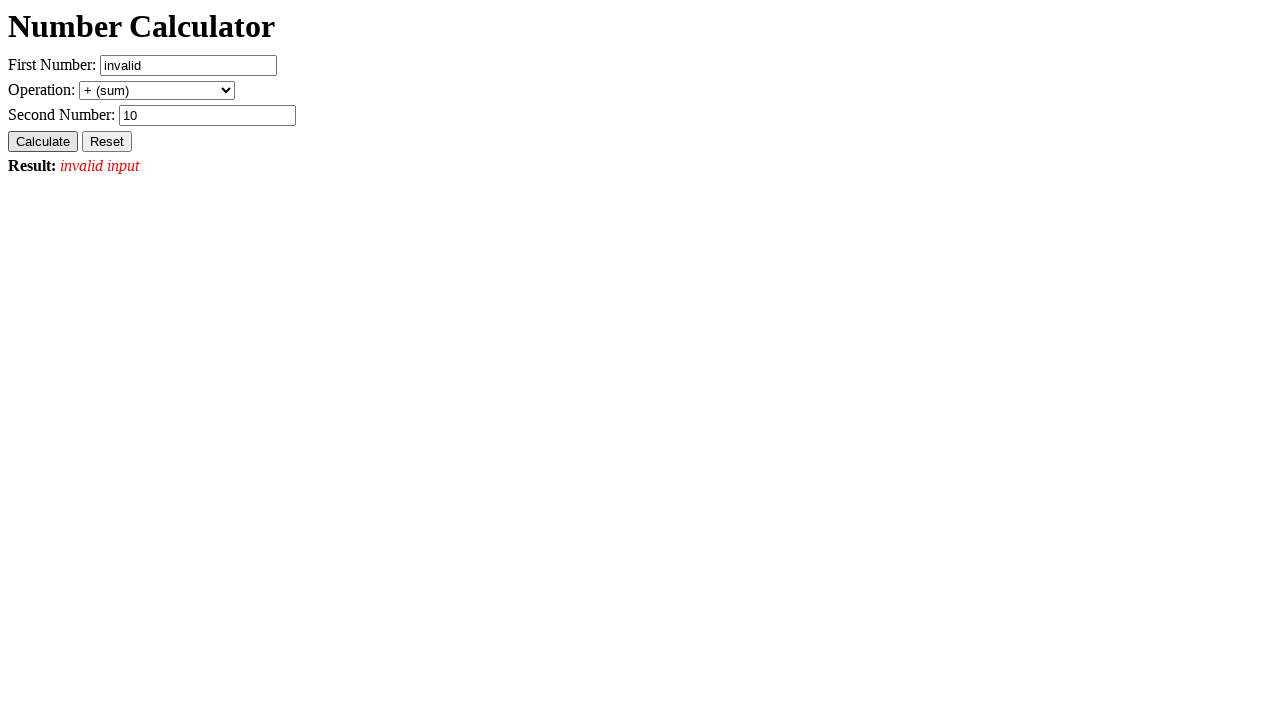